Navigates to the Greenstech Selenium course content page and verifies that the address information section is displayed on the page.

Starting URL: http://greenstech.in/selenium-course-content.html

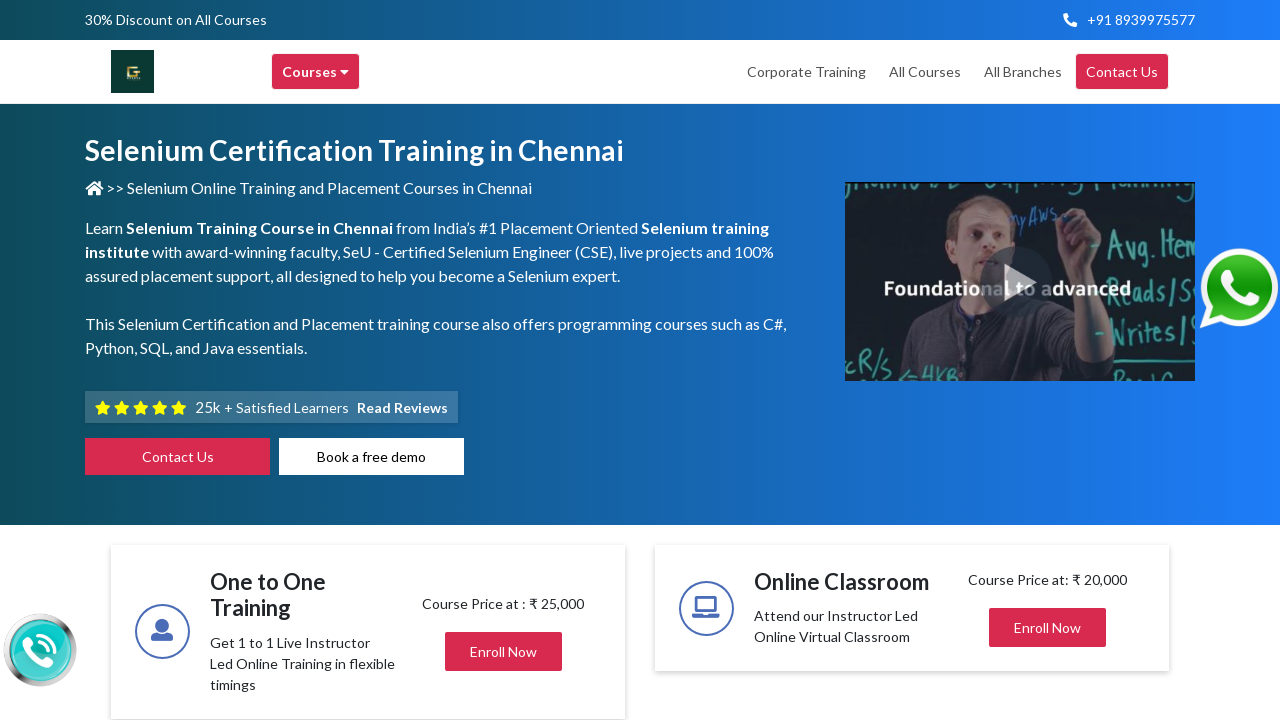

Waited for address section to load
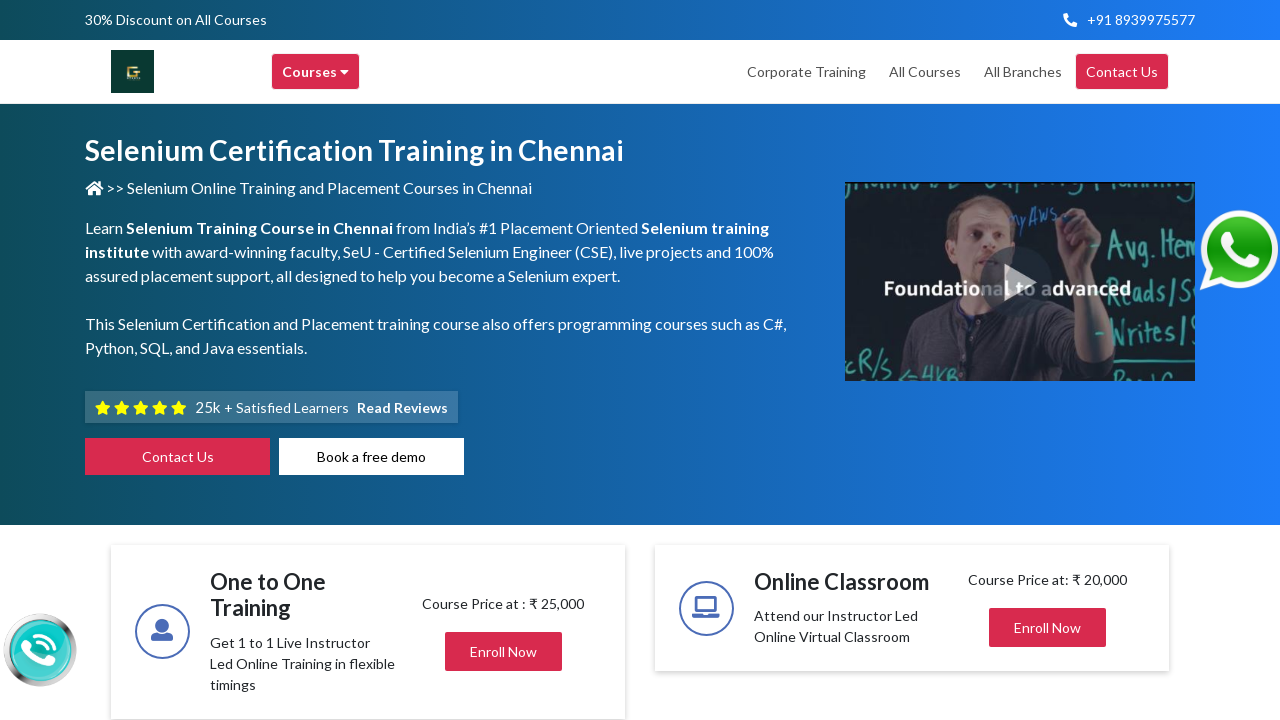

Located the first address element
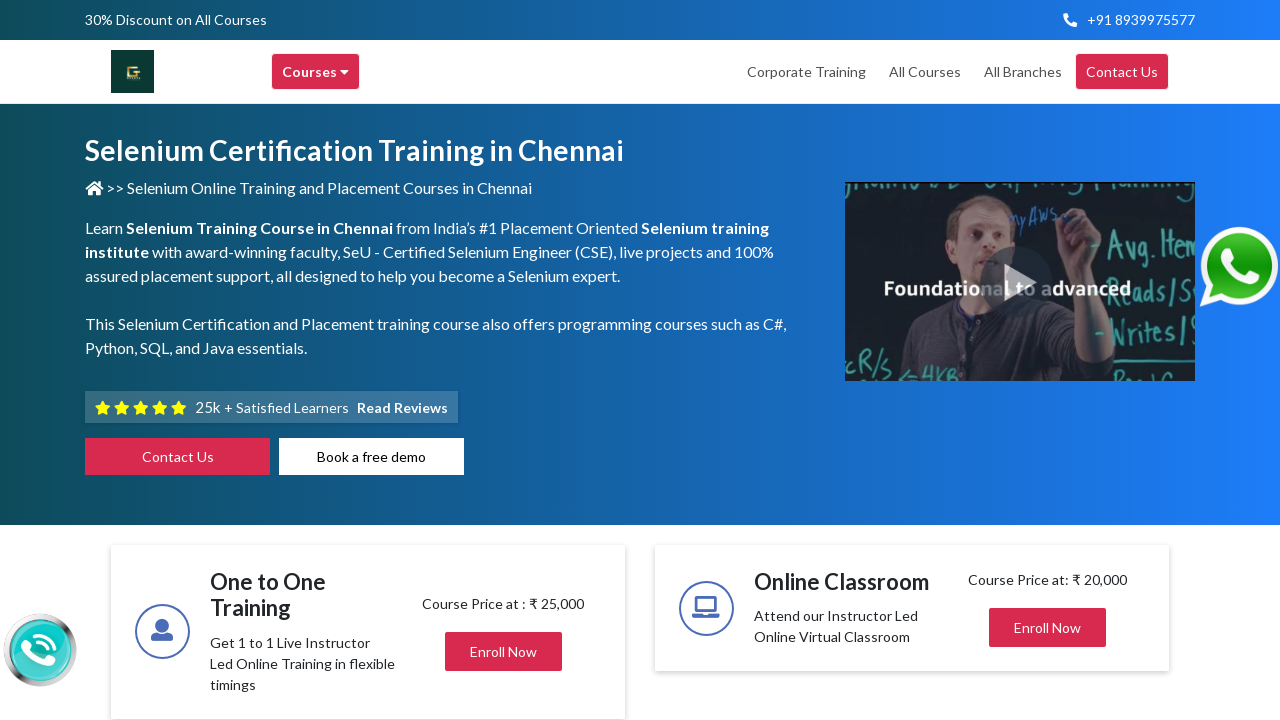

Verified that the address information section is displayed on the Greenstech Selenium course content page
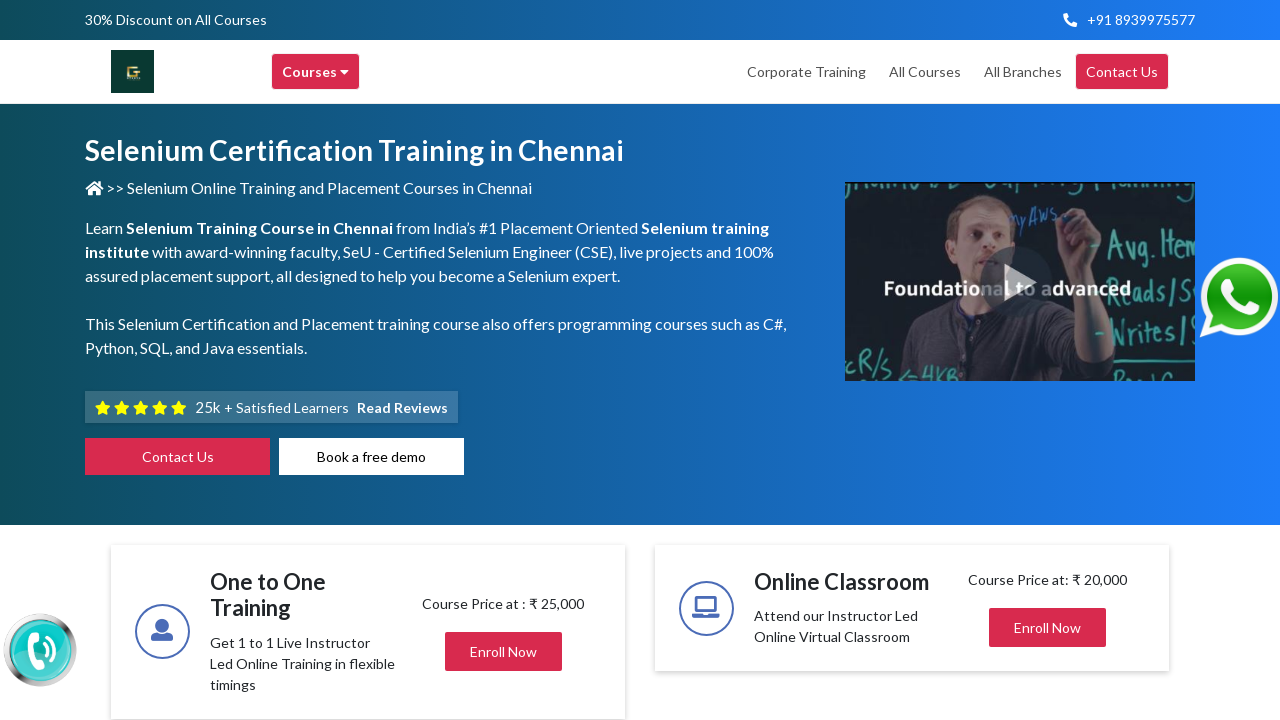

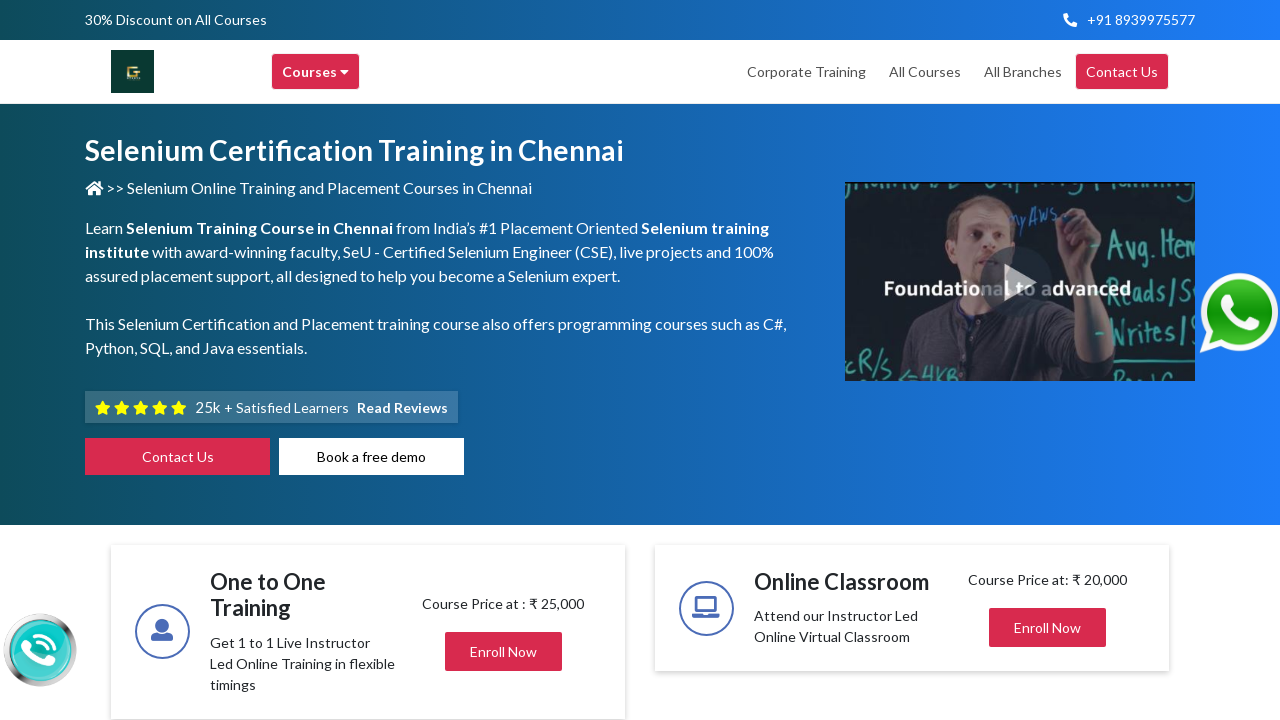